Navigates to RedBus homepage, verifies the page title, and counts the number of links on the page

Starting URL: https://www.redbus.in/

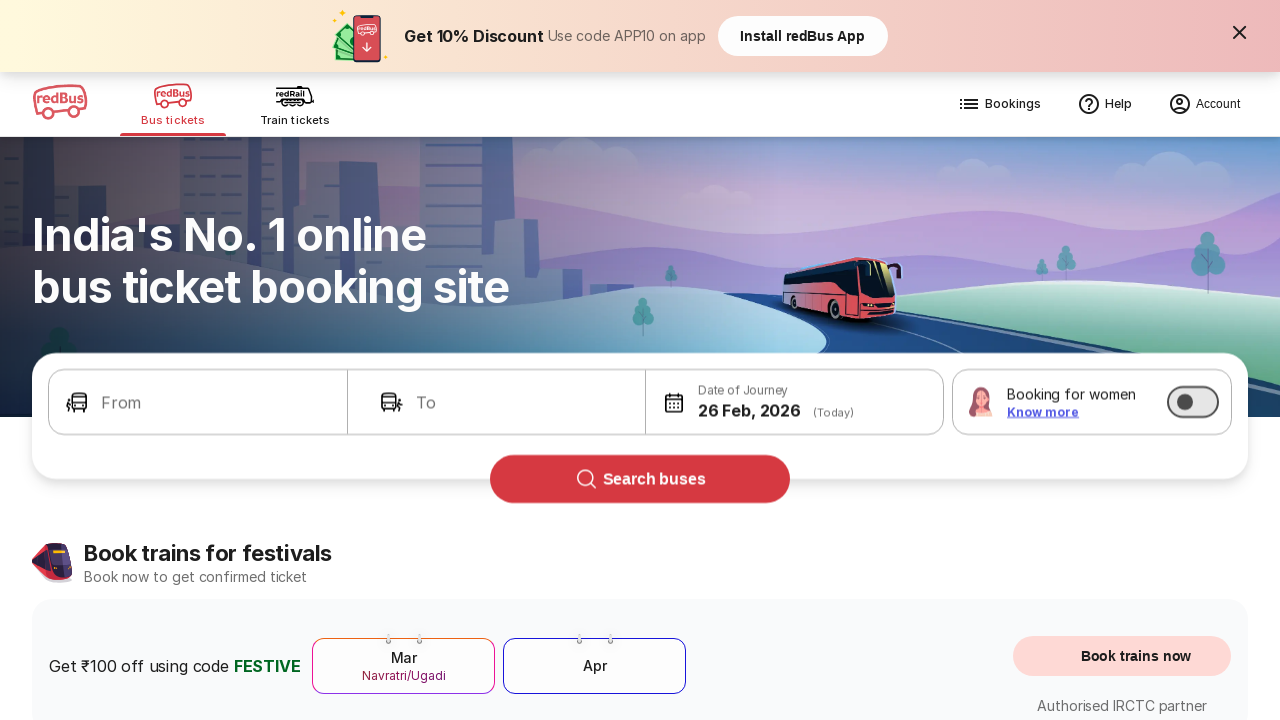

Navigated to RedBus homepage at https://www.redbus.in/
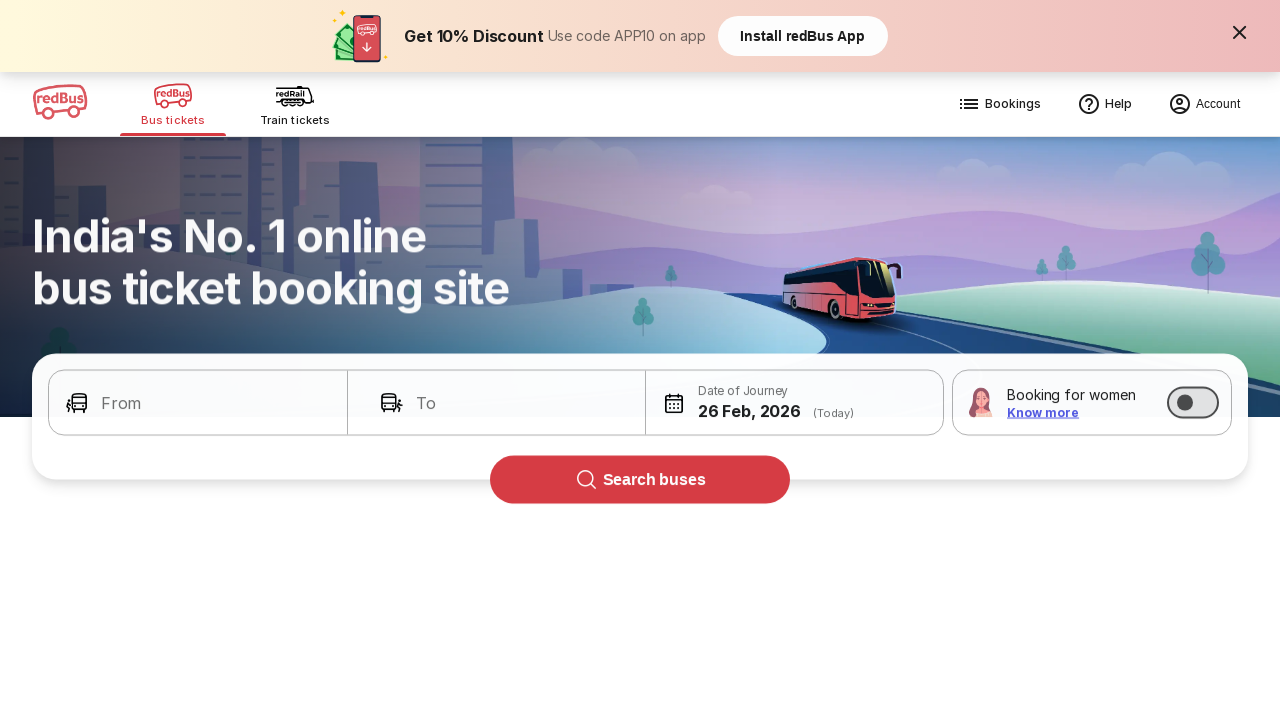

Retrieved page title
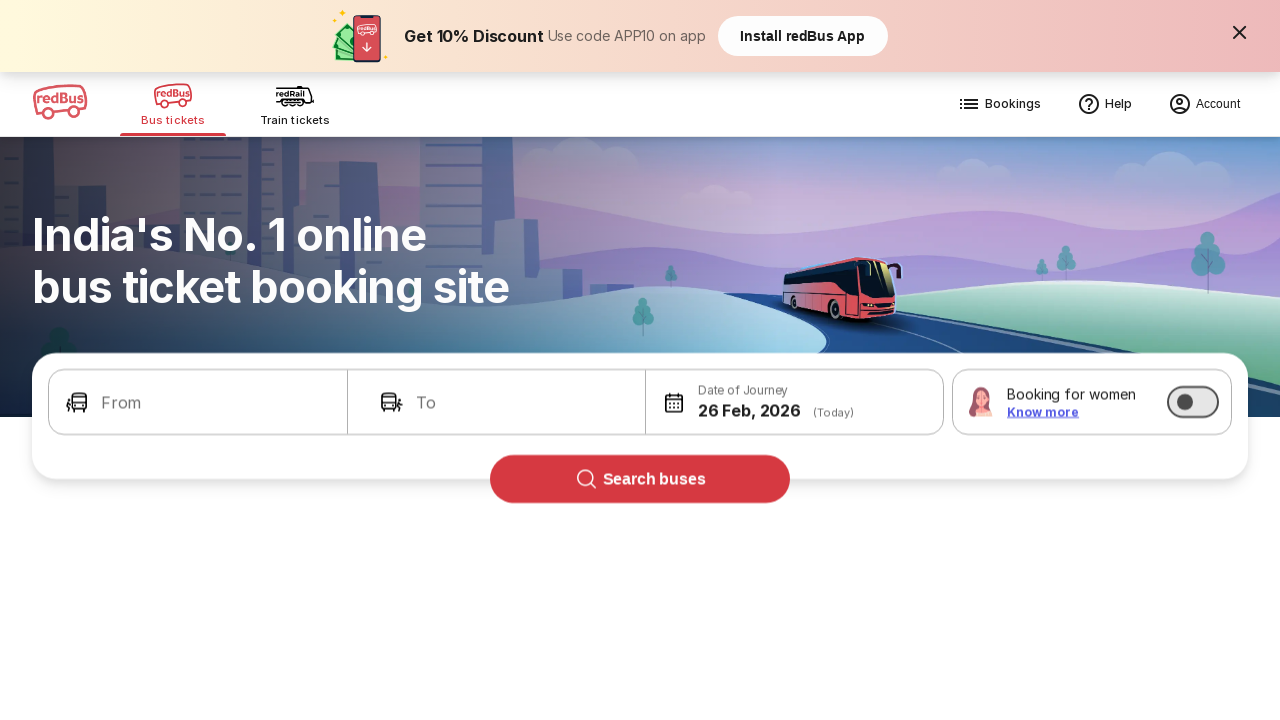

Home page verification failed - title does not match 'Red Bus'
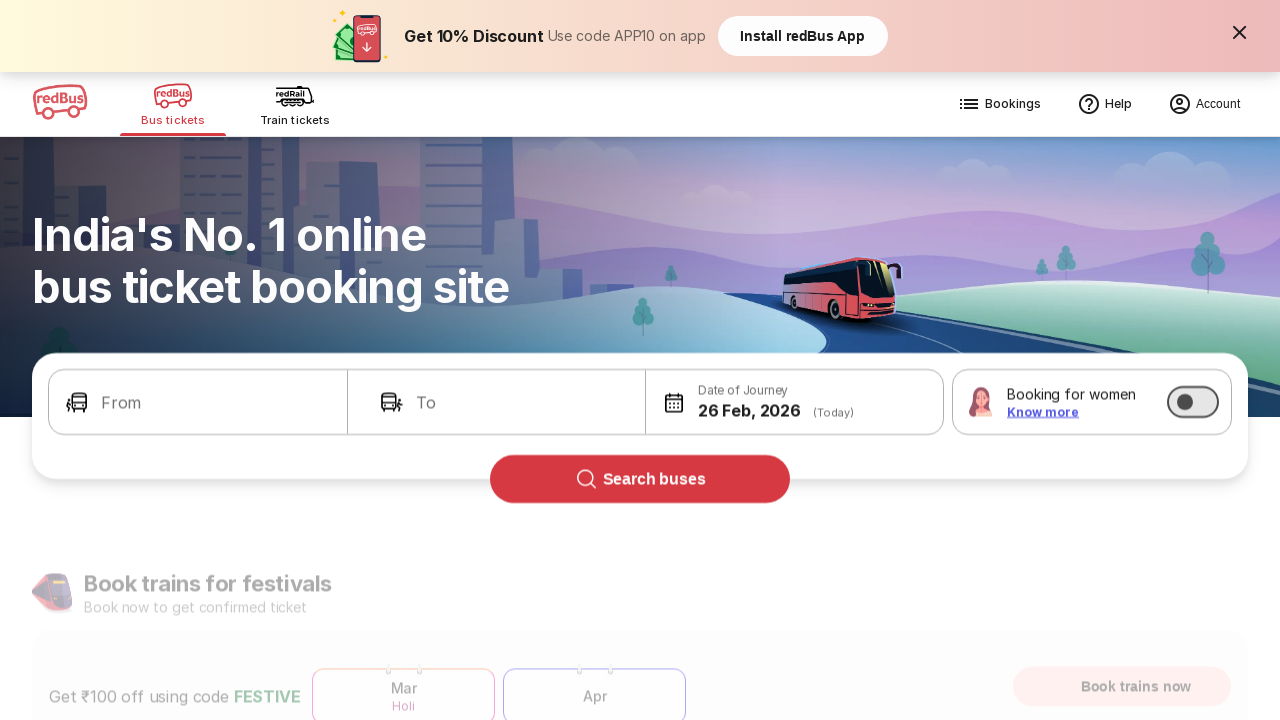

Found and counted all links on the page - Total: 186 links
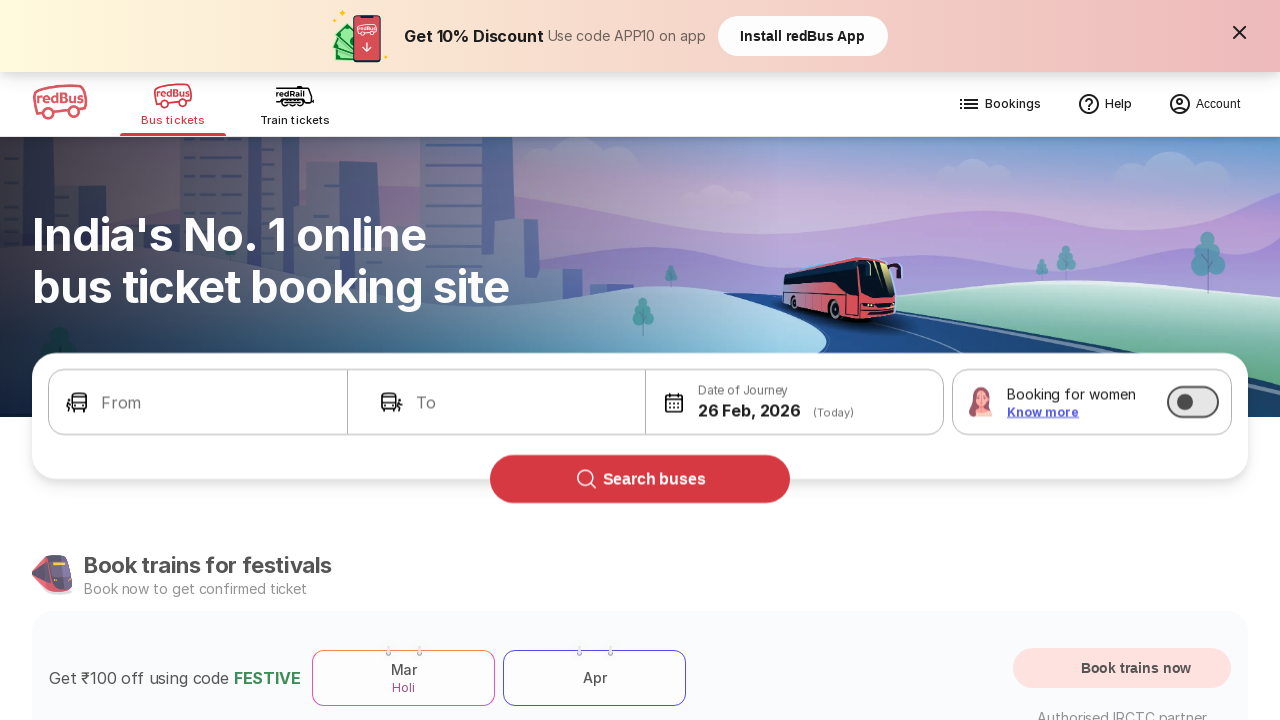

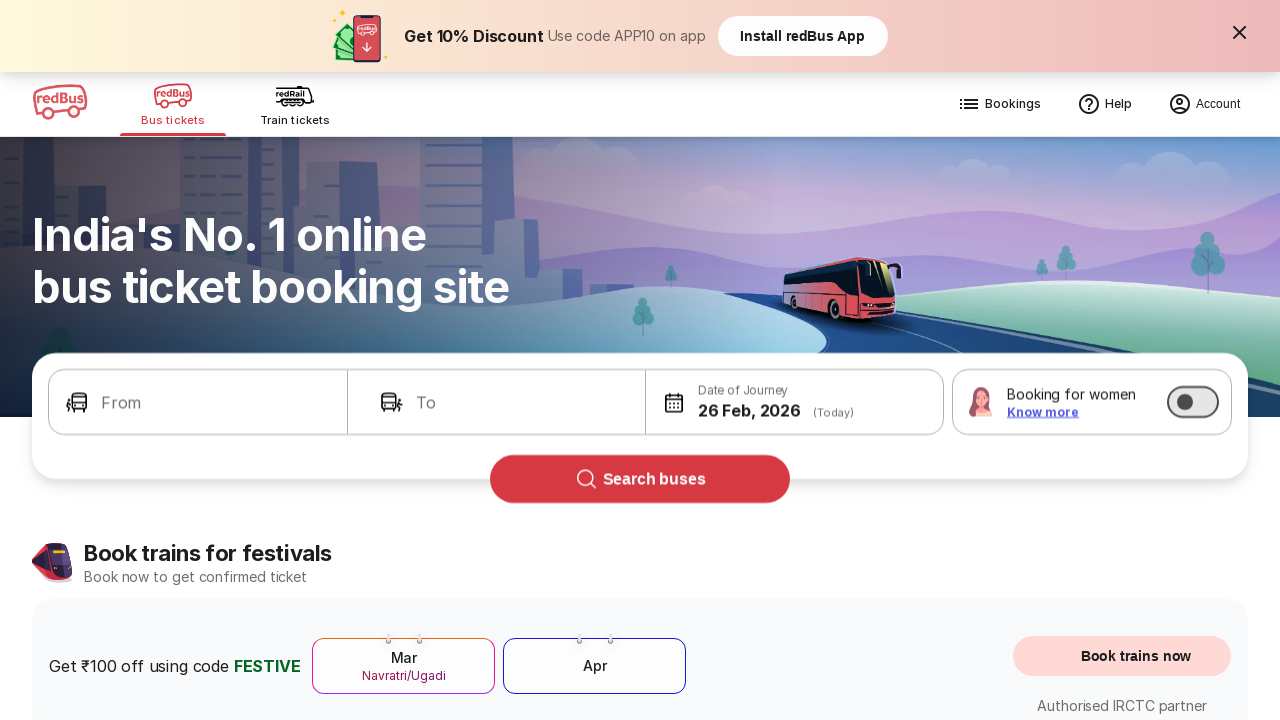